Tests various checkbox interactions including basic checkbox, notification checkbox, language selection, tri-state checkbox, disabled checkbox verification, and multi-select dropdown on a demo page

Starting URL: https://www.leafground.com/checkbox.xhtml

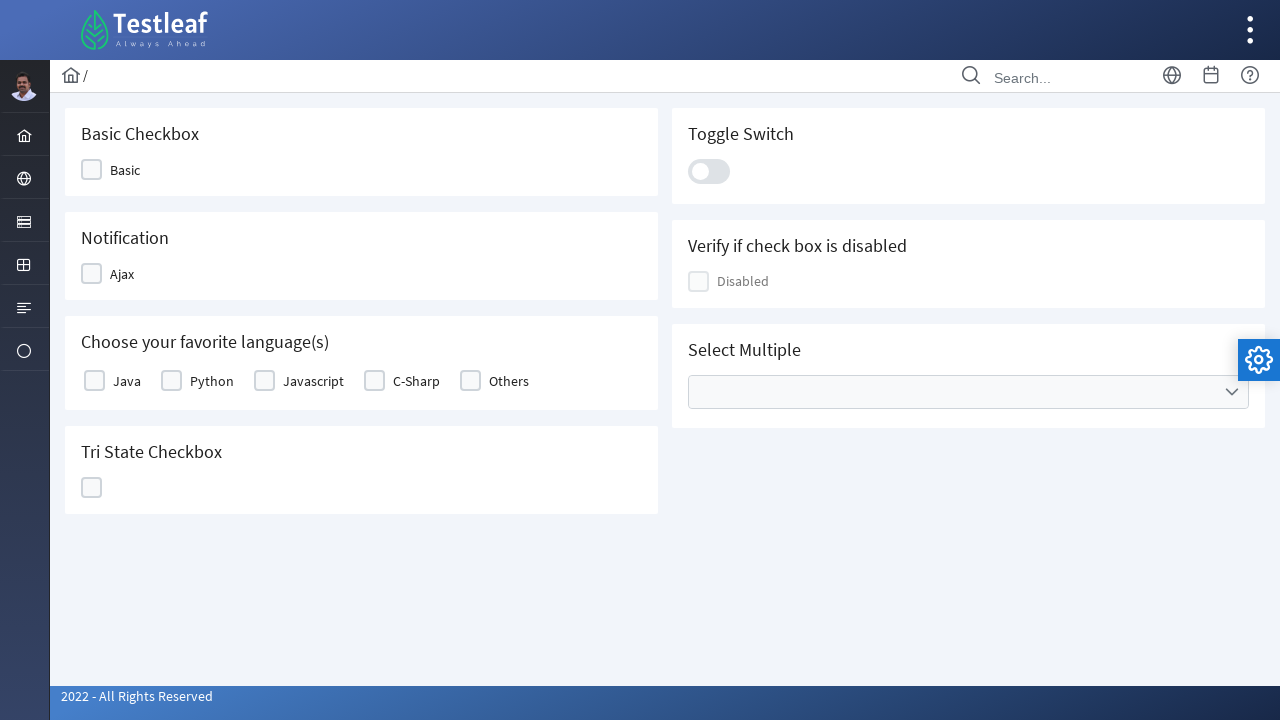

Clicked basic checkbox at (125, 170) on xpath=//div[@id='j_idt87:j_idt89']/child::span
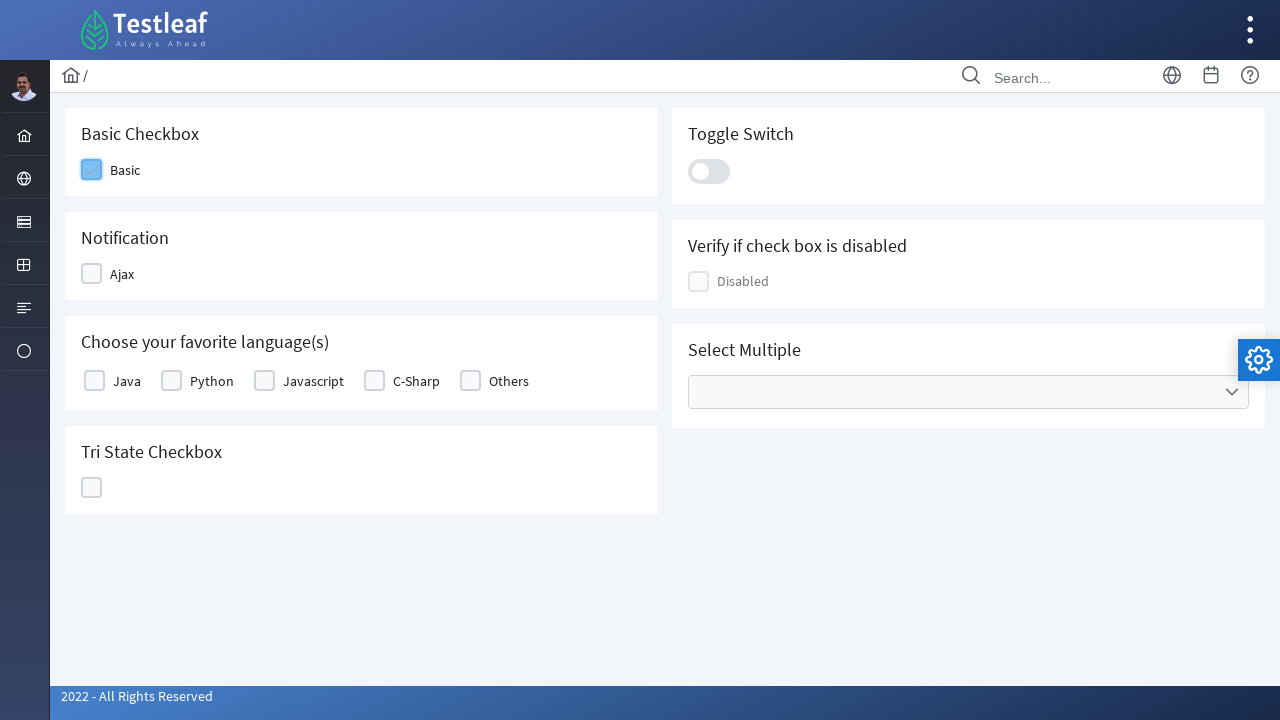

Clicked notification checkbox at (92, 274) on xpath=//*[@id='j_idt87:j_idt91']/div[2]
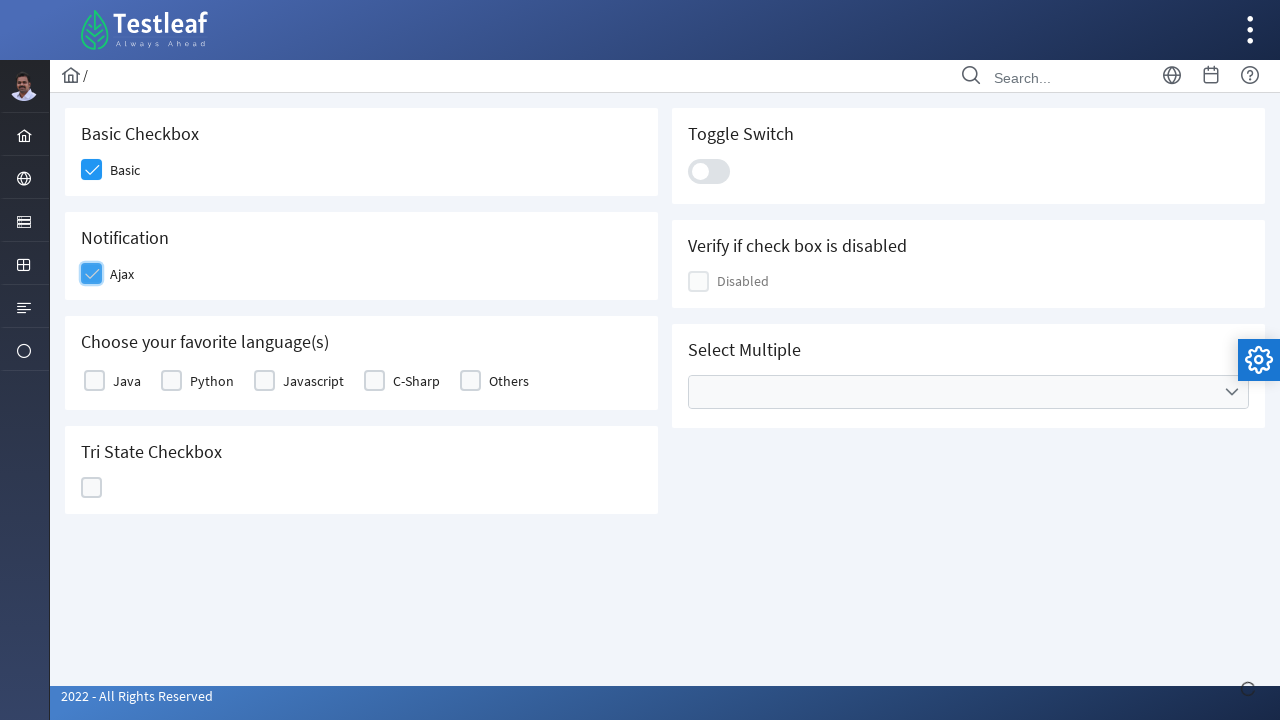

Retrieved notification text: Checked
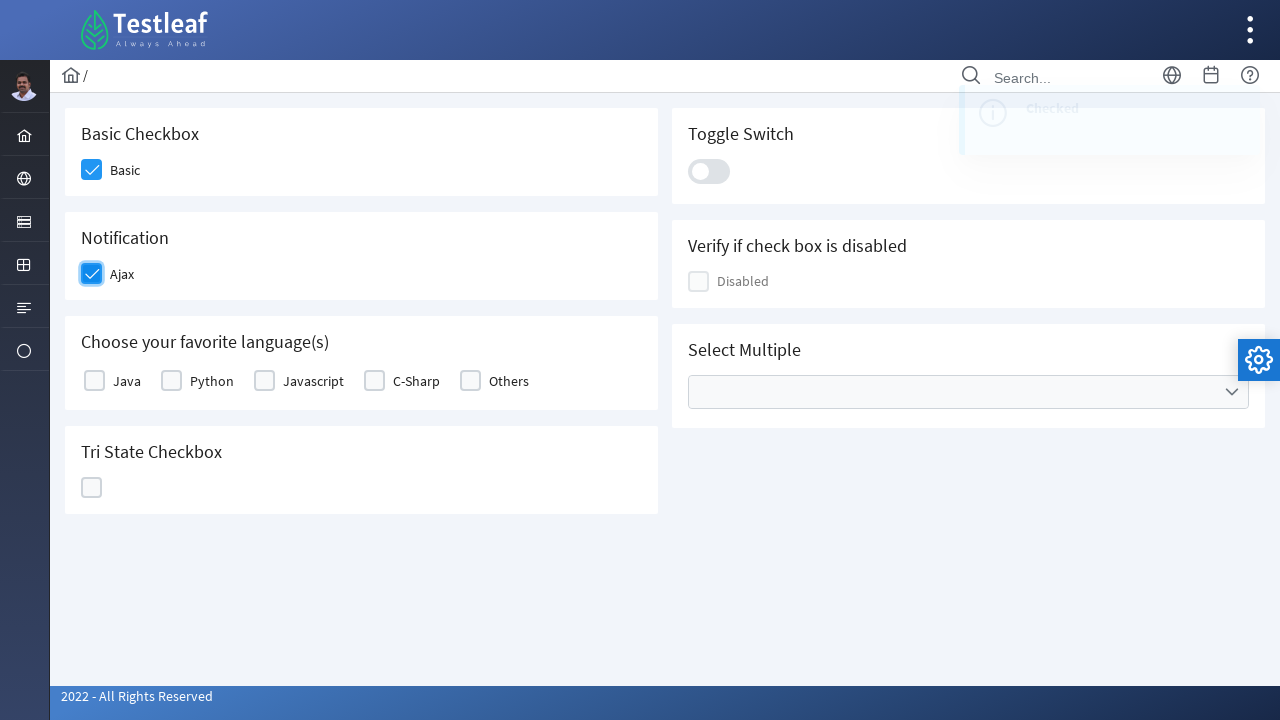

Clicked language selection checkbox at (94, 381) on xpath=//*[@id='j_idt87:basic']/tbody/tr/td[1]/div/div[2]
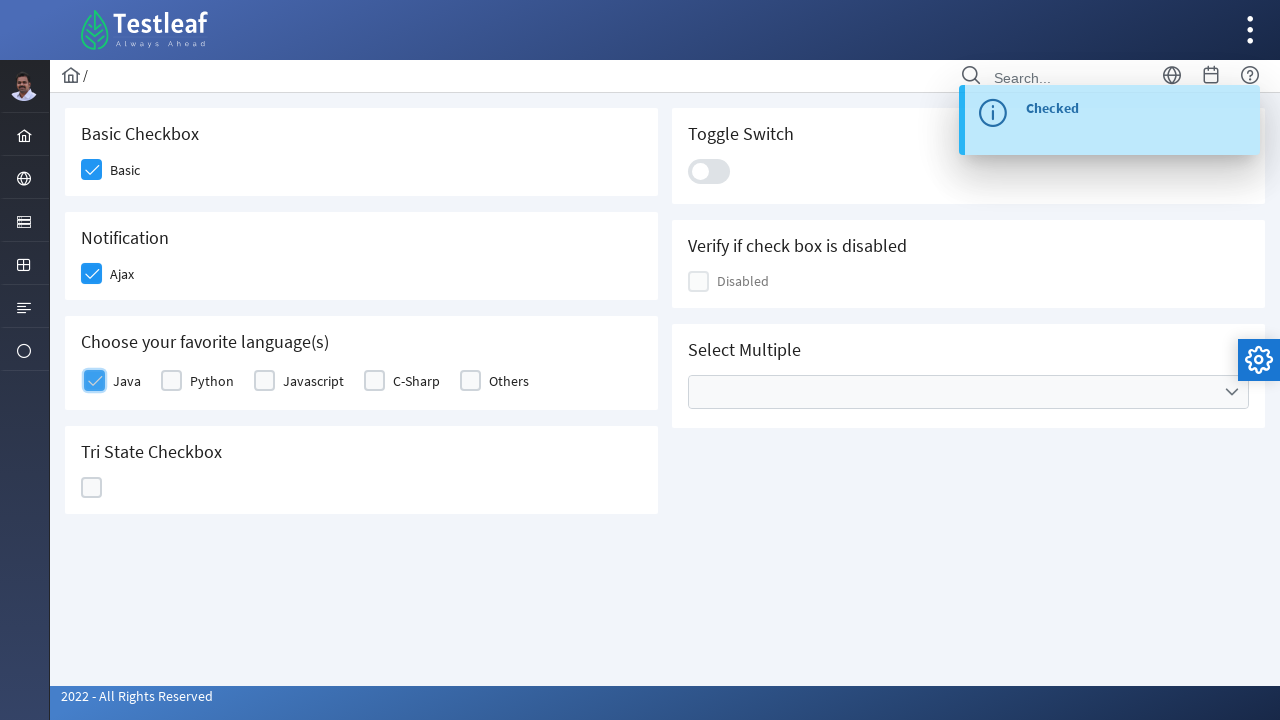

Clicked tri-state checkbox (first click) at (92, 488) on xpath=//*[@id='j_idt87:ajaxTriState']/div[2]
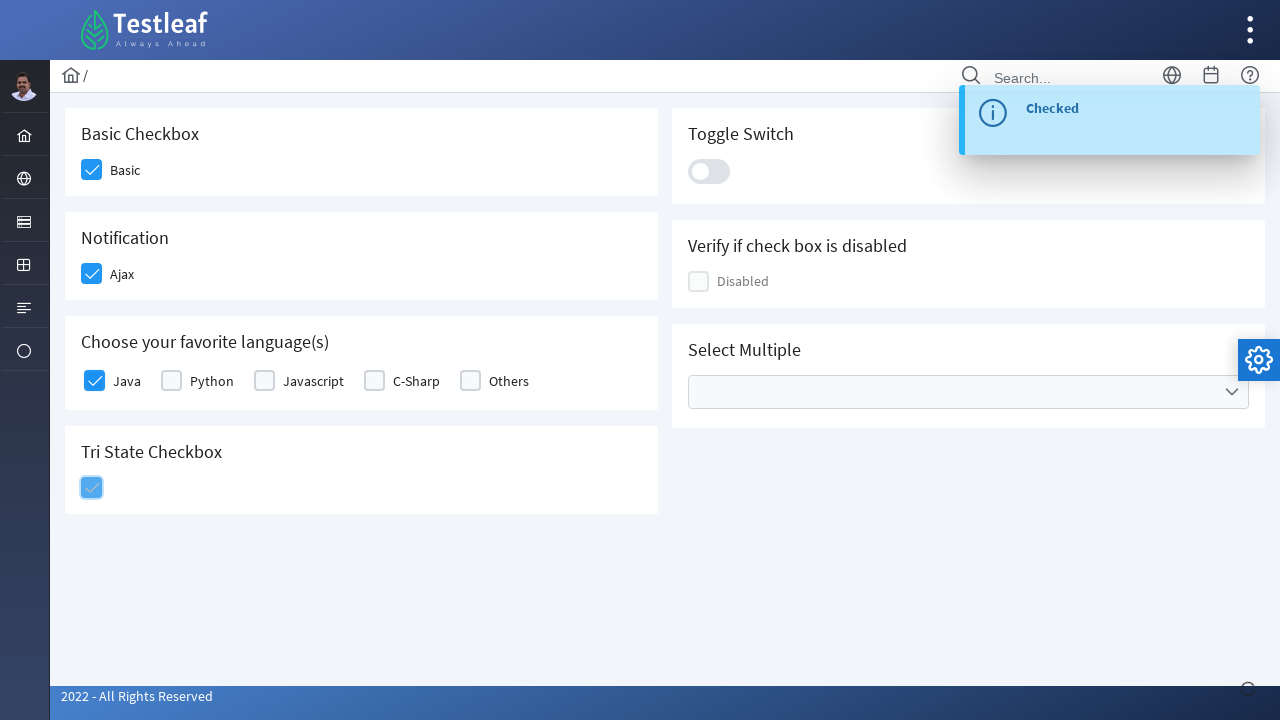

Clicked tri-state checkbox (second click) at (92, 488) on xpath=//*[@id='j_idt87:ajaxTriState']/div[2]
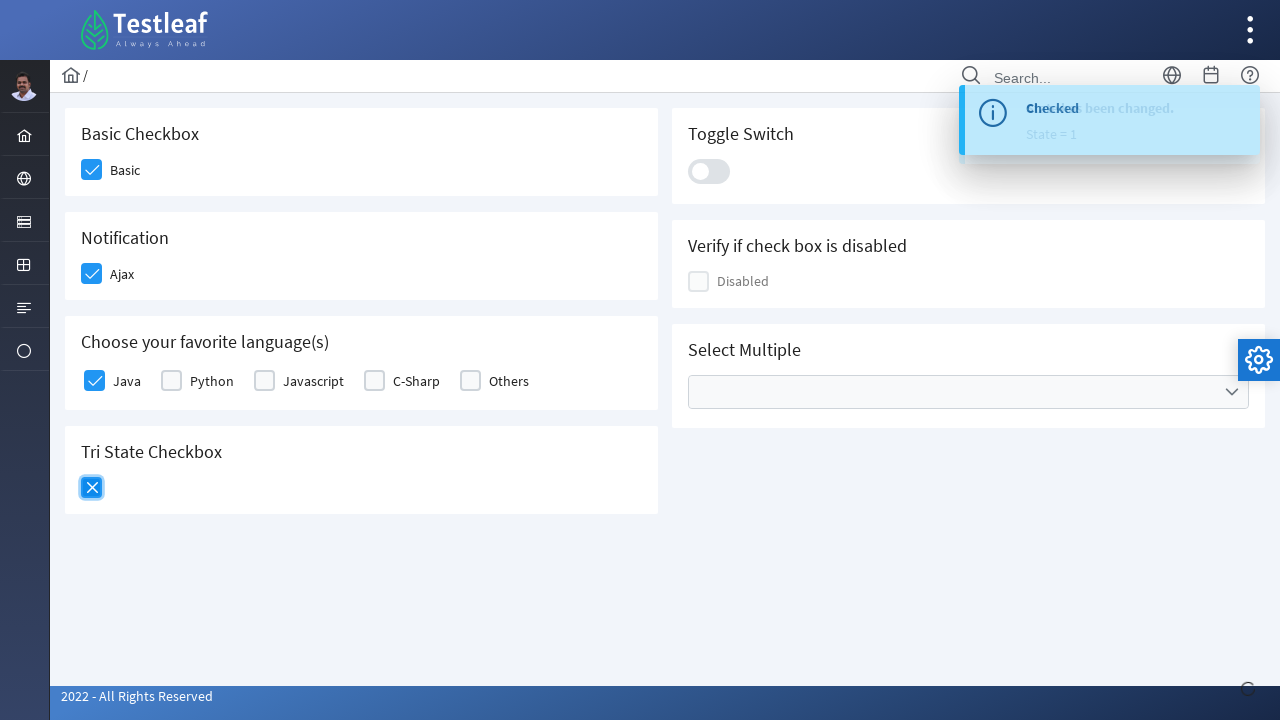

Located disabled checkbox element
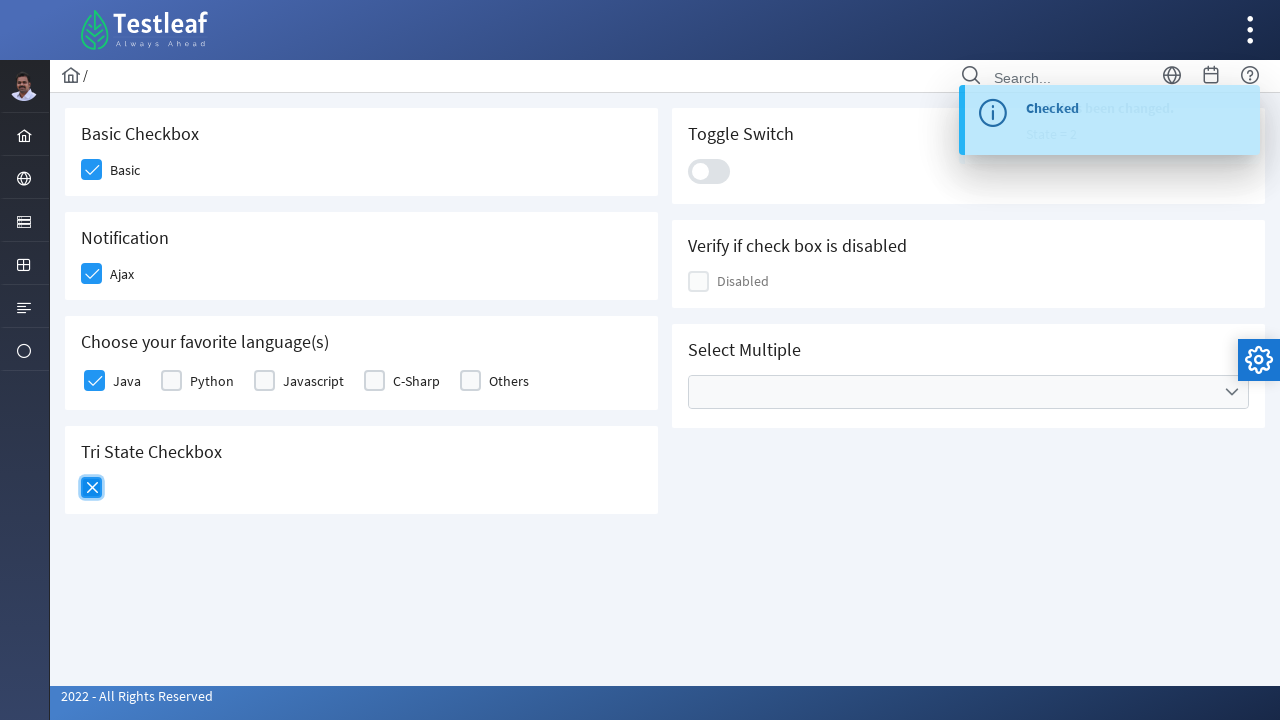

Verified disabled checkbox status: enabled=True
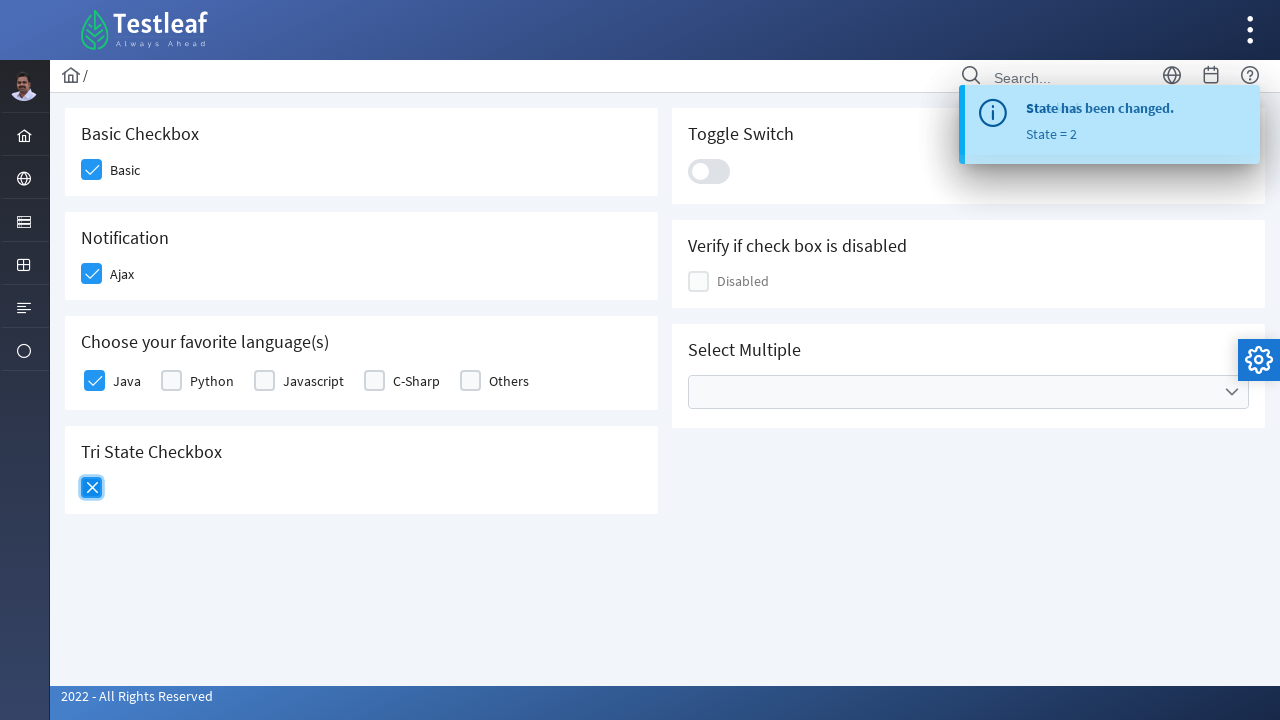

Opened multi-select dropdown at (968, 392) on xpath=//*[@id='j_idt87:multiple']/ul
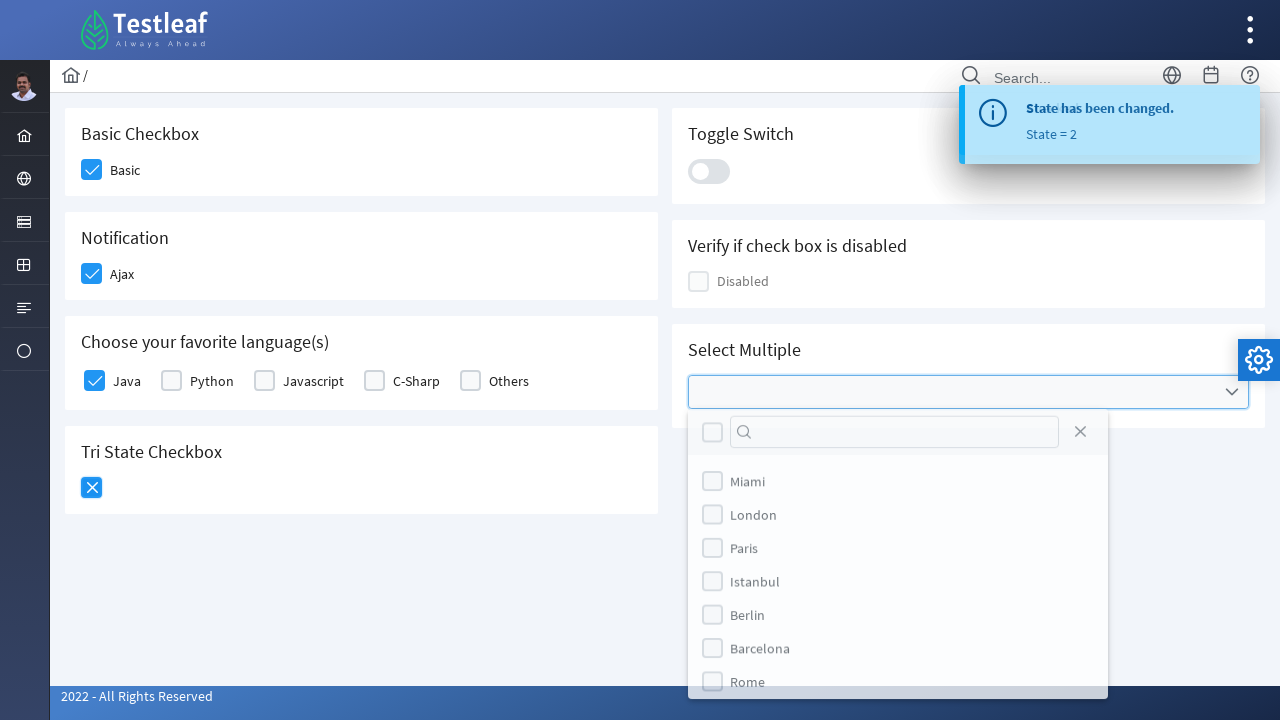

Selected first option in multi-select dropdown at (712, 484) on xpath=//*[@id='j_idt87:multiple_panel']/div[2]/ul/li[1]/div/div[2]
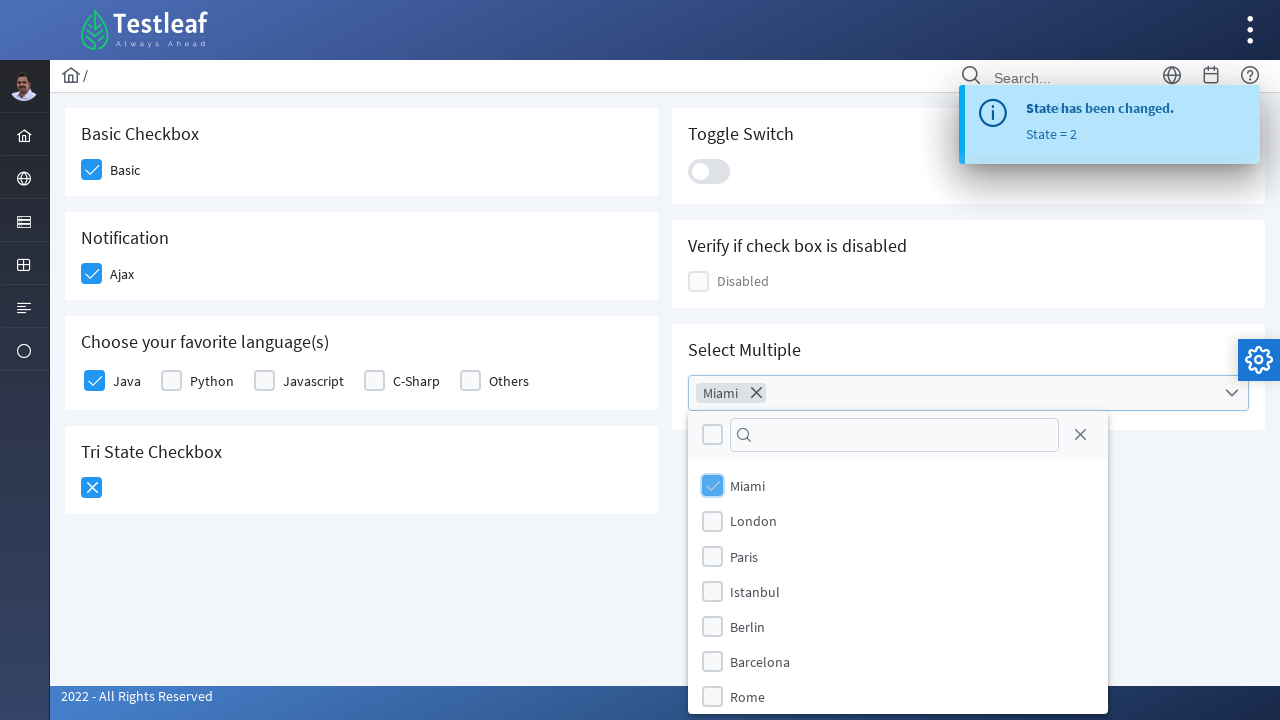

Selected third option in multi-select dropdown at (712, 556) on xpath=//*[@id='j_idt87:multiple_panel']/div[2]/ul/li[3]/div/div[2]
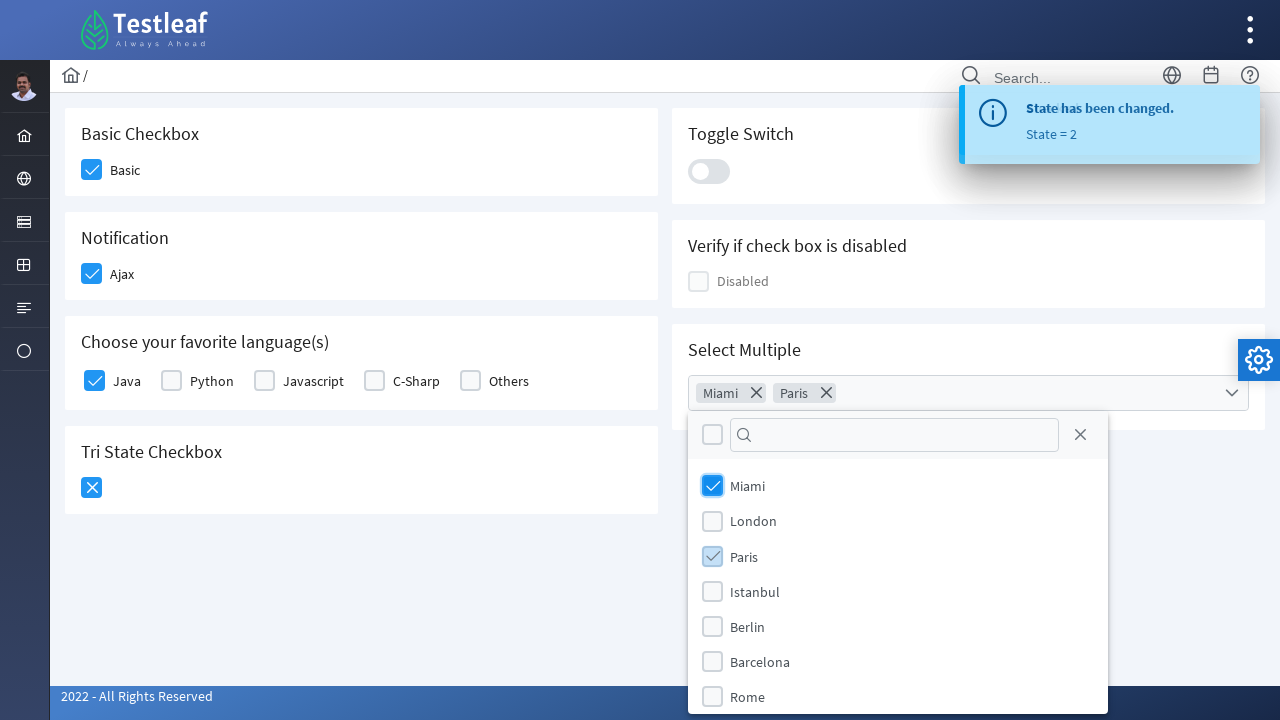

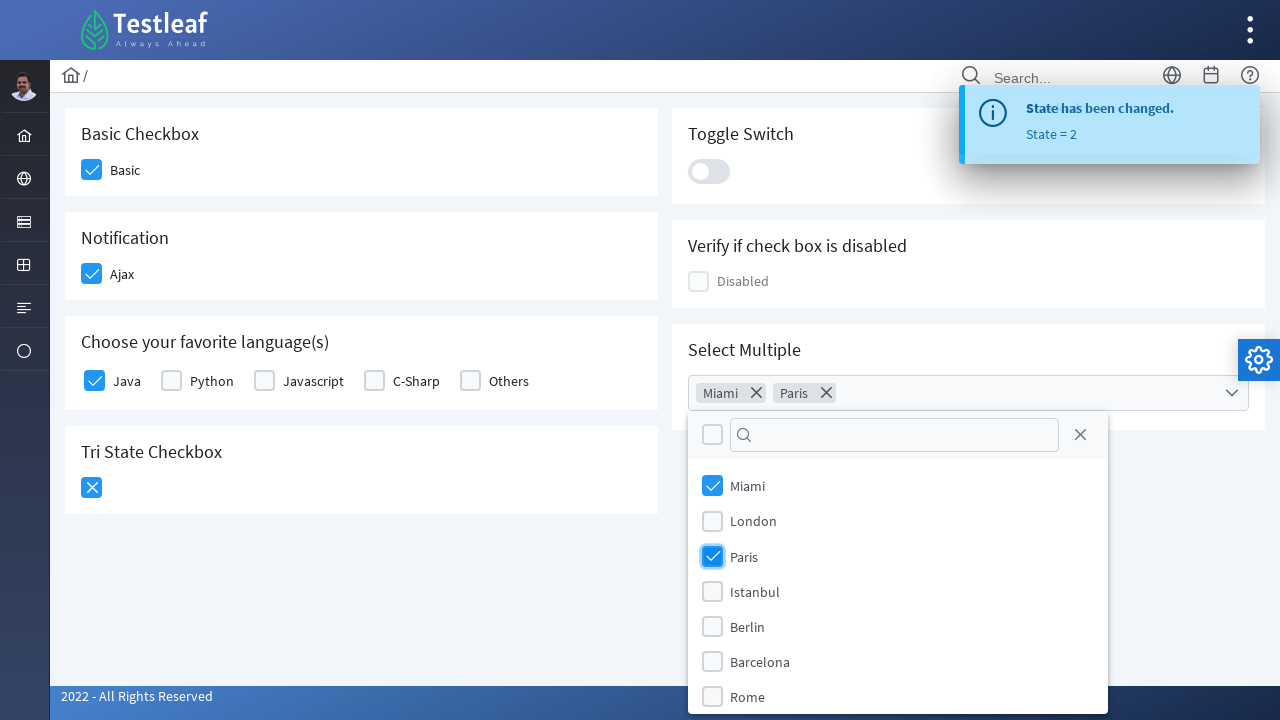